Tests that the Spanish blog post outline is visible at large viewport and hidden at smaller viewport sizes

Starting URL: https://incidentdatabase.ai/es/blog/multilingual-incident-reporting

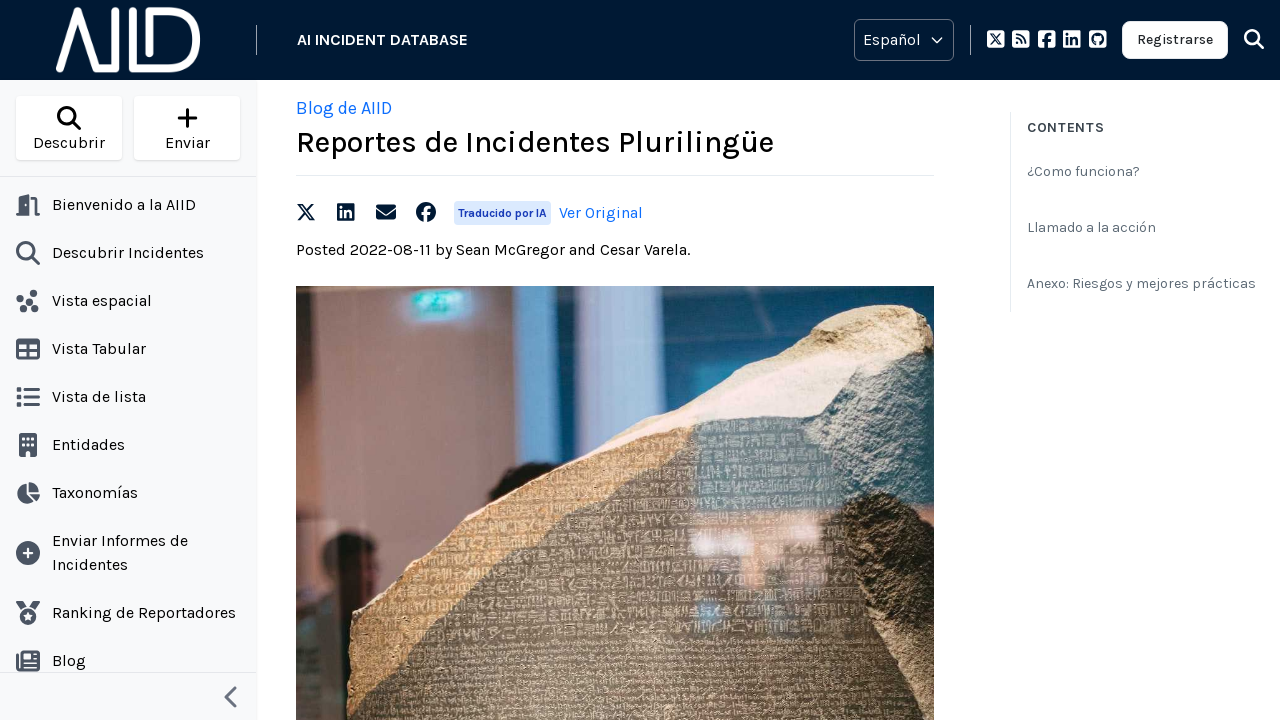

Set viewport to large size (1280x1000)
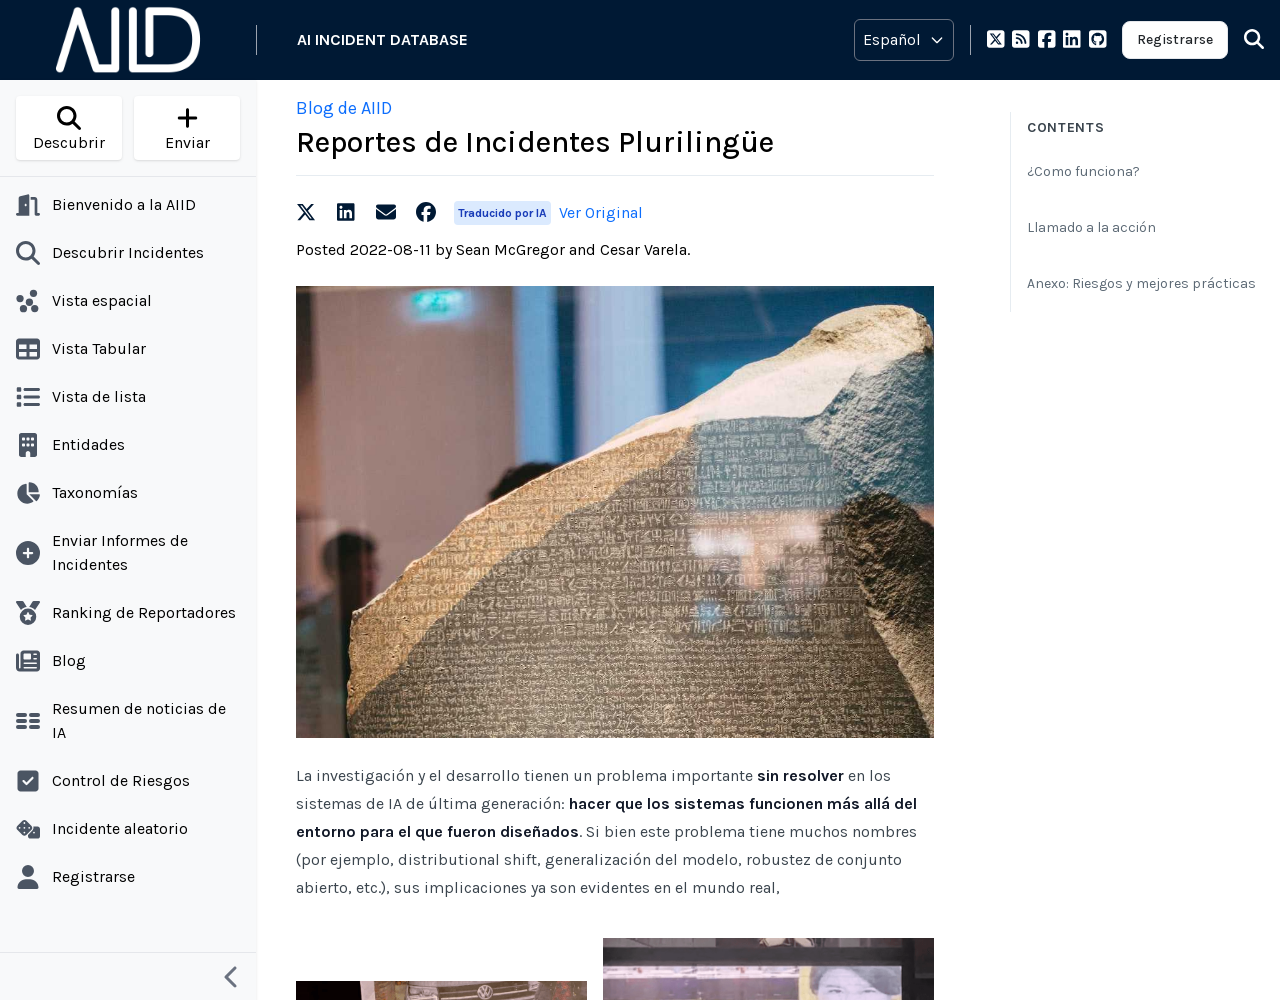

Counted outline items: 4
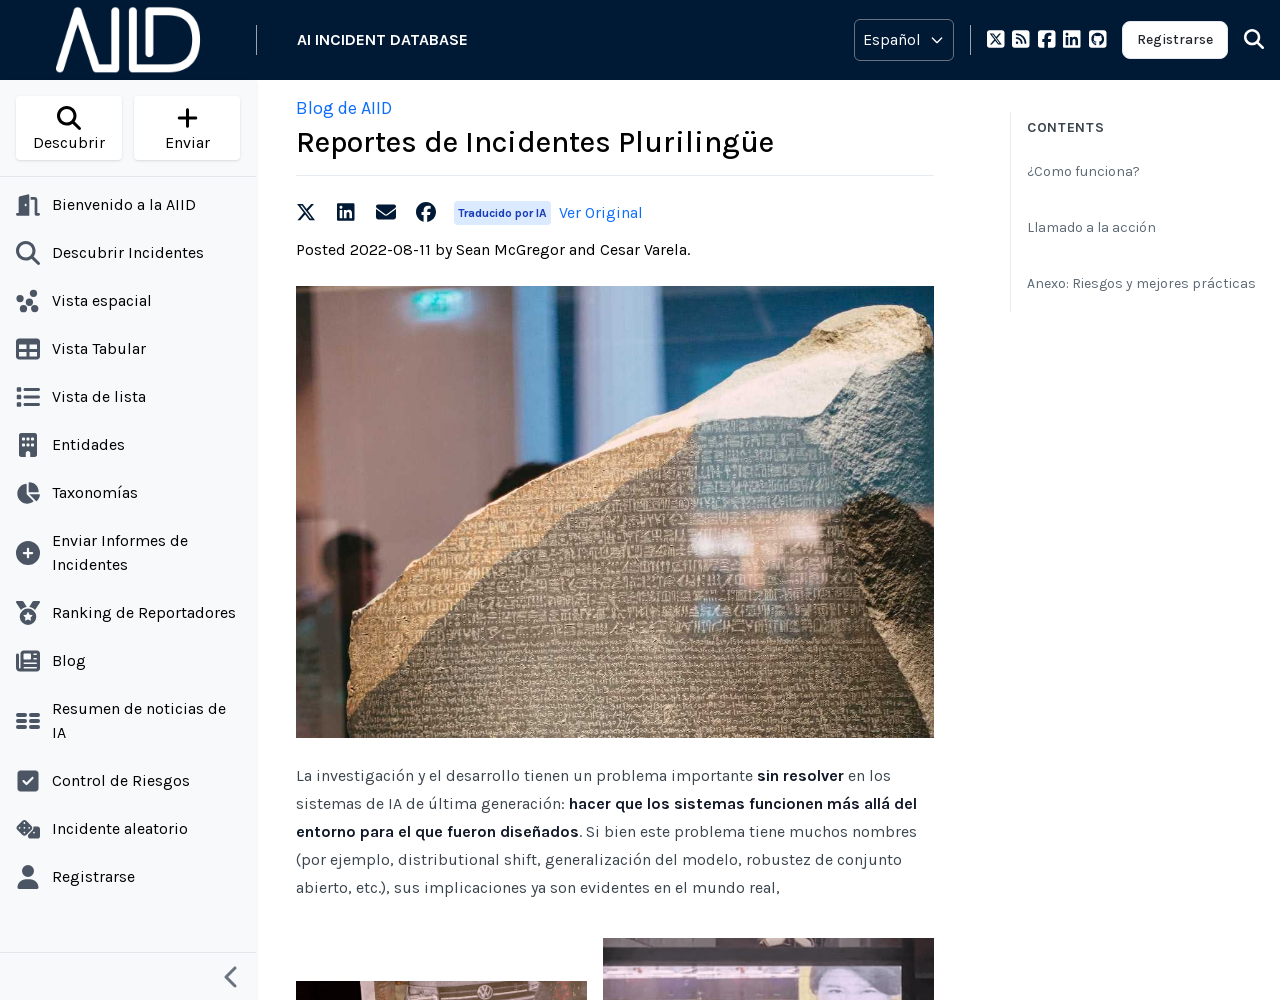

Verified outline has at least 3 items
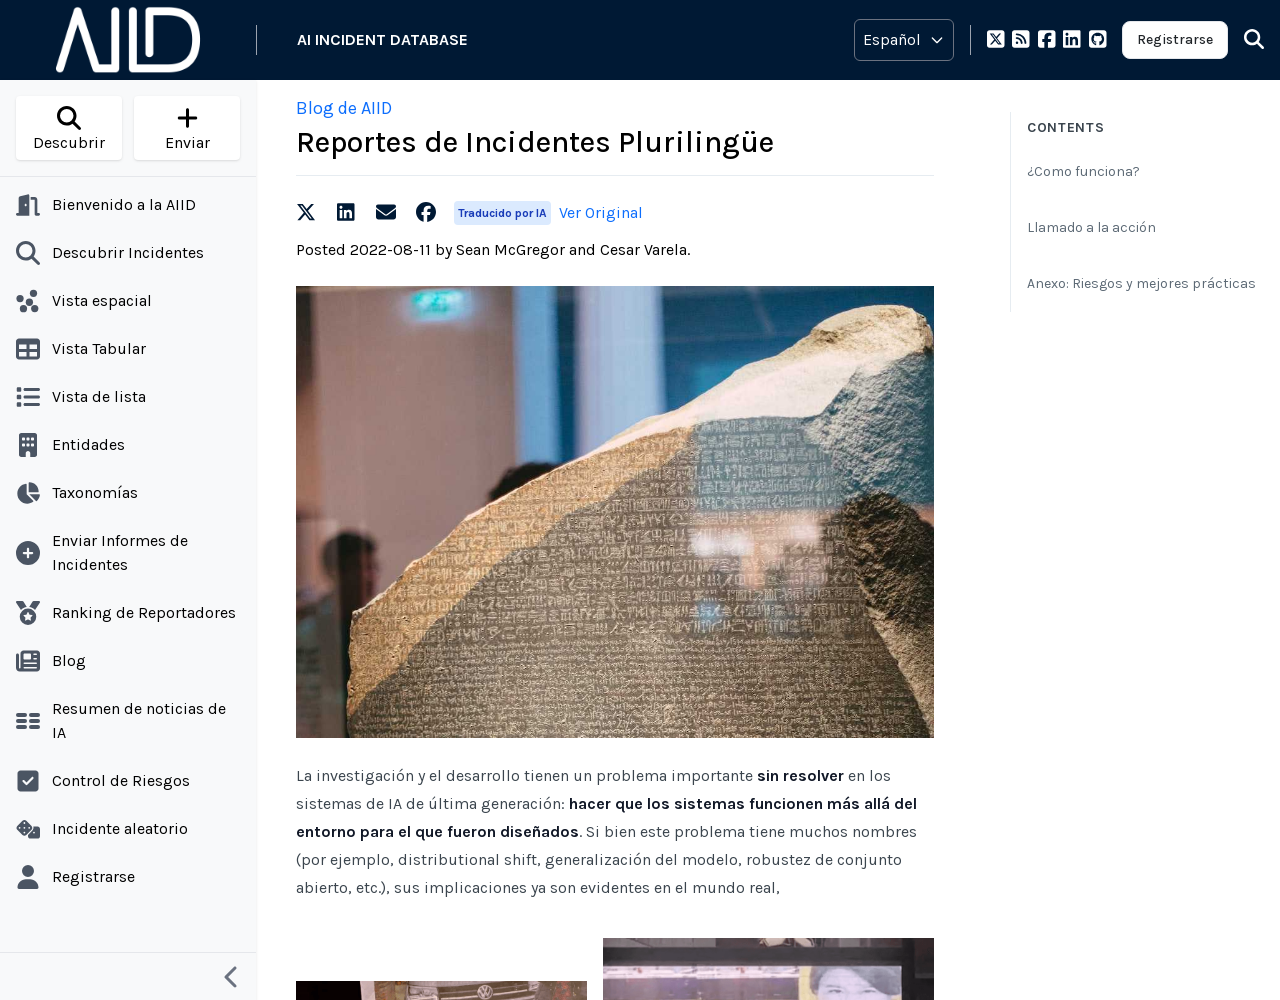

Verified '¿Como funciona?' outline item is visible at large viewport
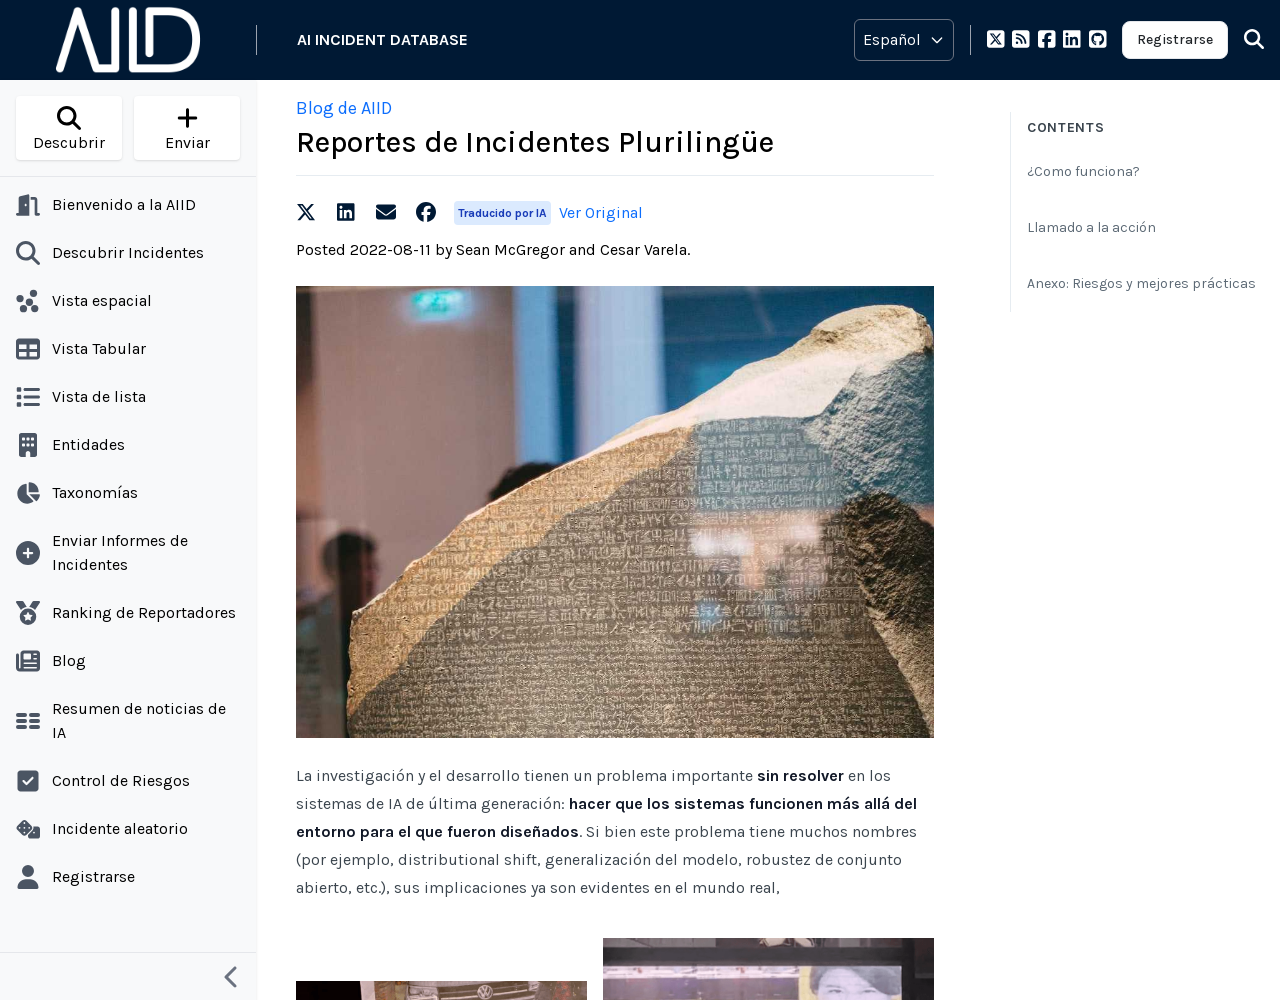

Verified 'Llamado a la acción' outline item is visible at large viewport
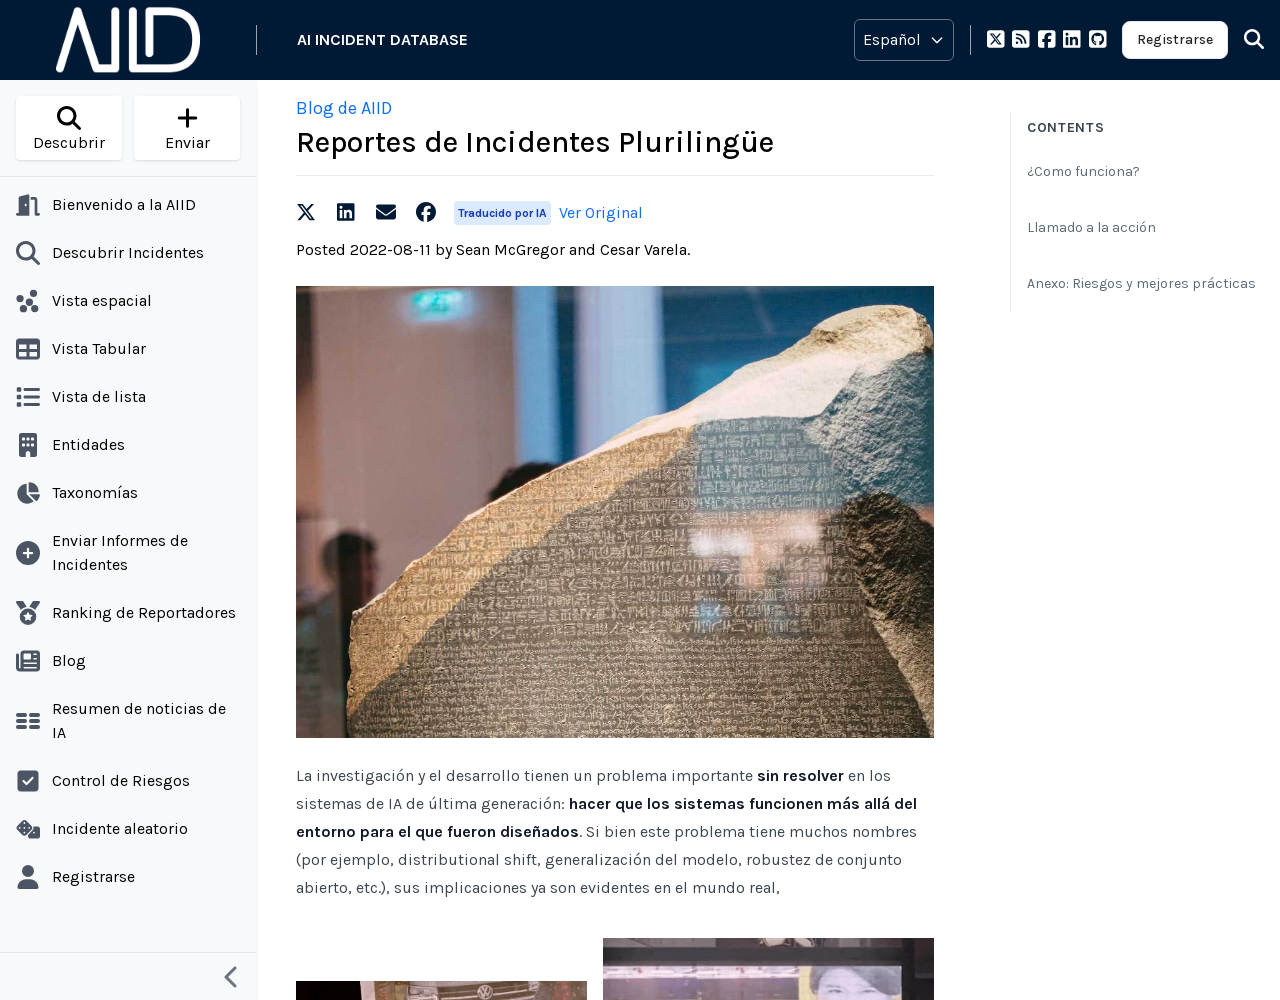

Verified 'Anexo: Riesgos y mejores prácticas' outline item is visible at large viewport
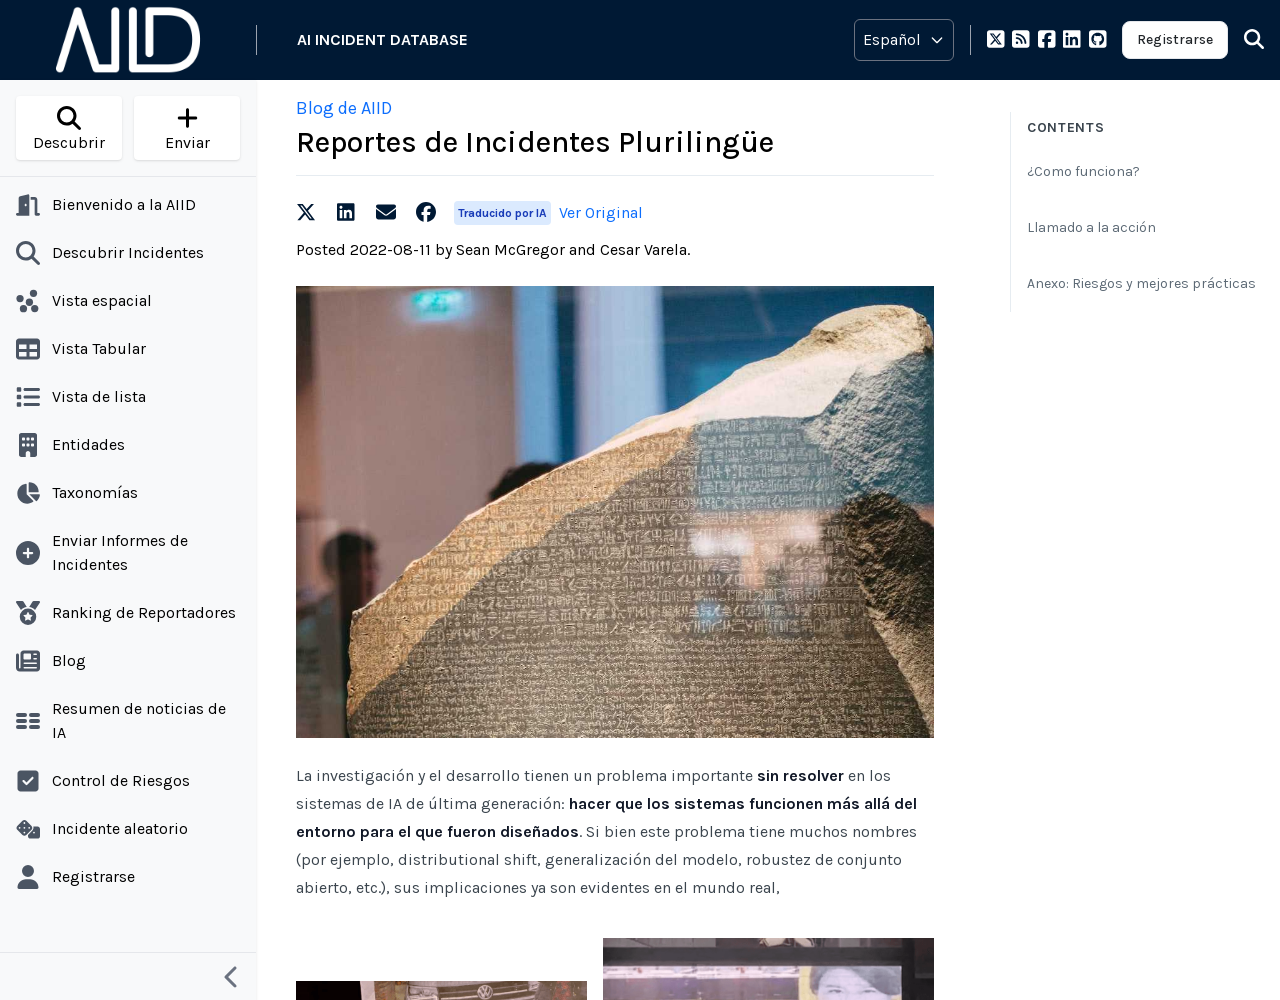

Set viewport to smaller size (800x1000)
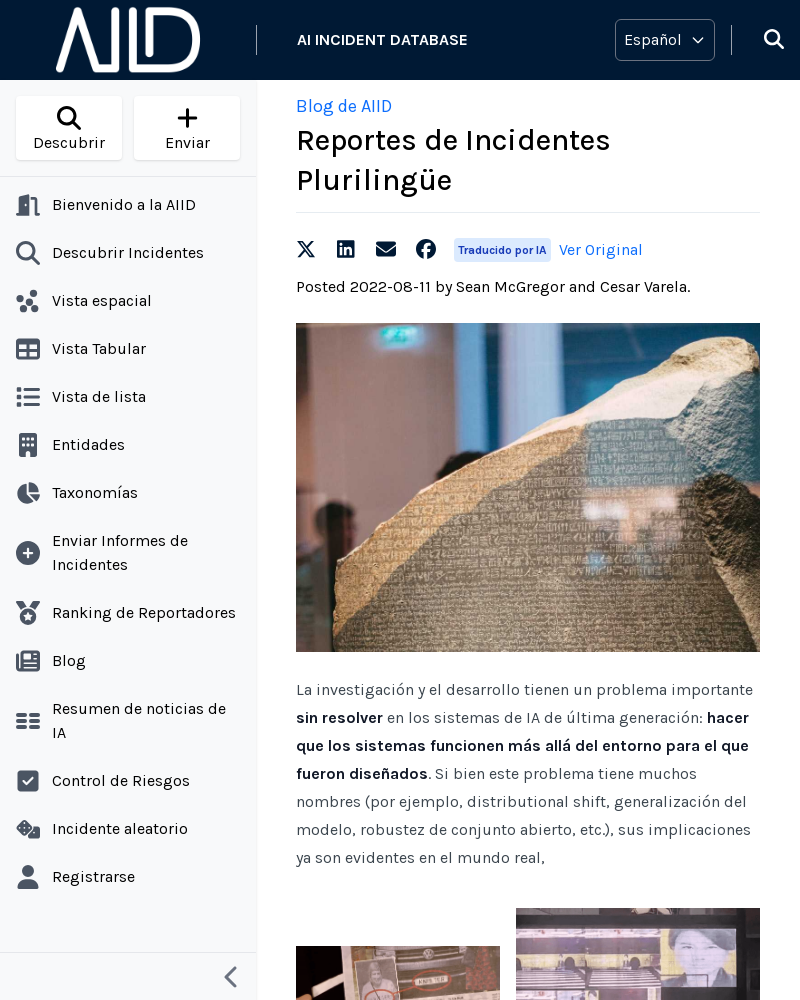

Verified '¿Como funciona?' outline item is hidden at smaller viewport
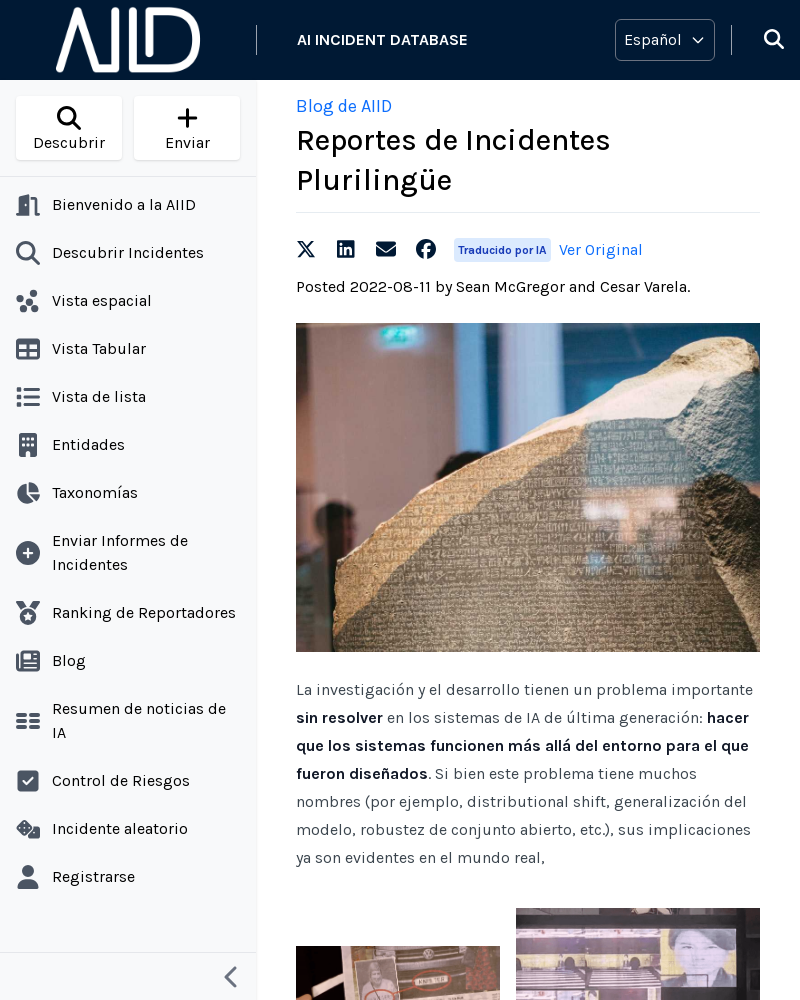

Verified 'Llamado a la acción' outline item is hidden at smaller viewport
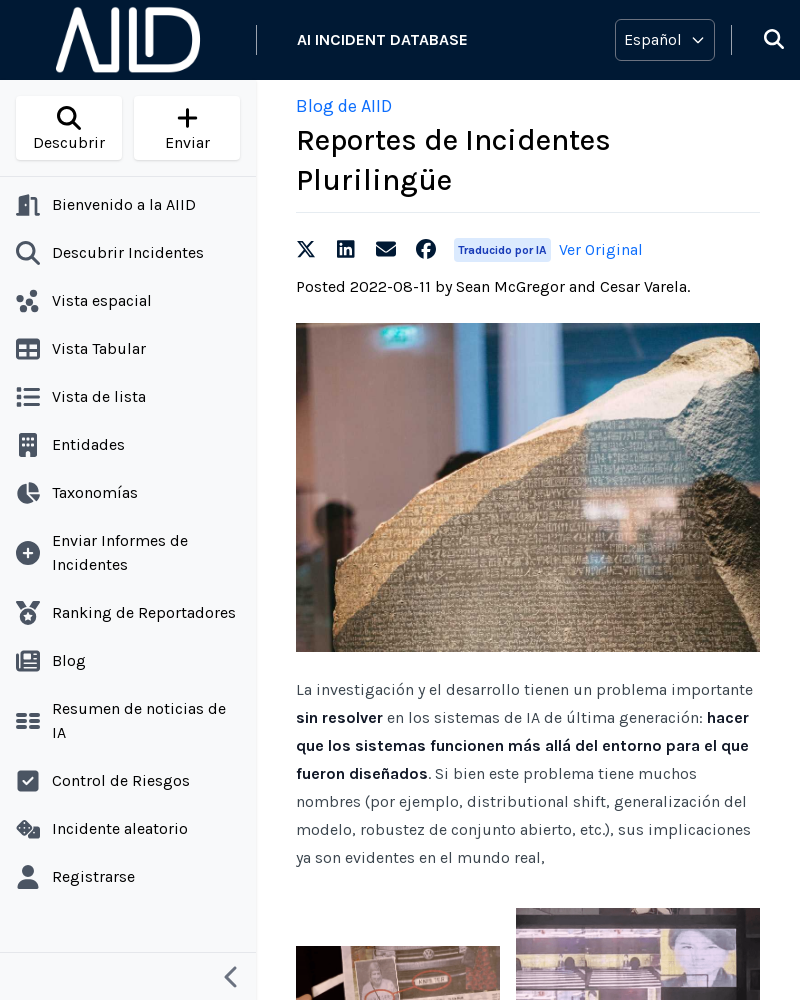

Verified 'Anexo: Riesgos y mejores prácticas' outline item is hidden at smaller viewport
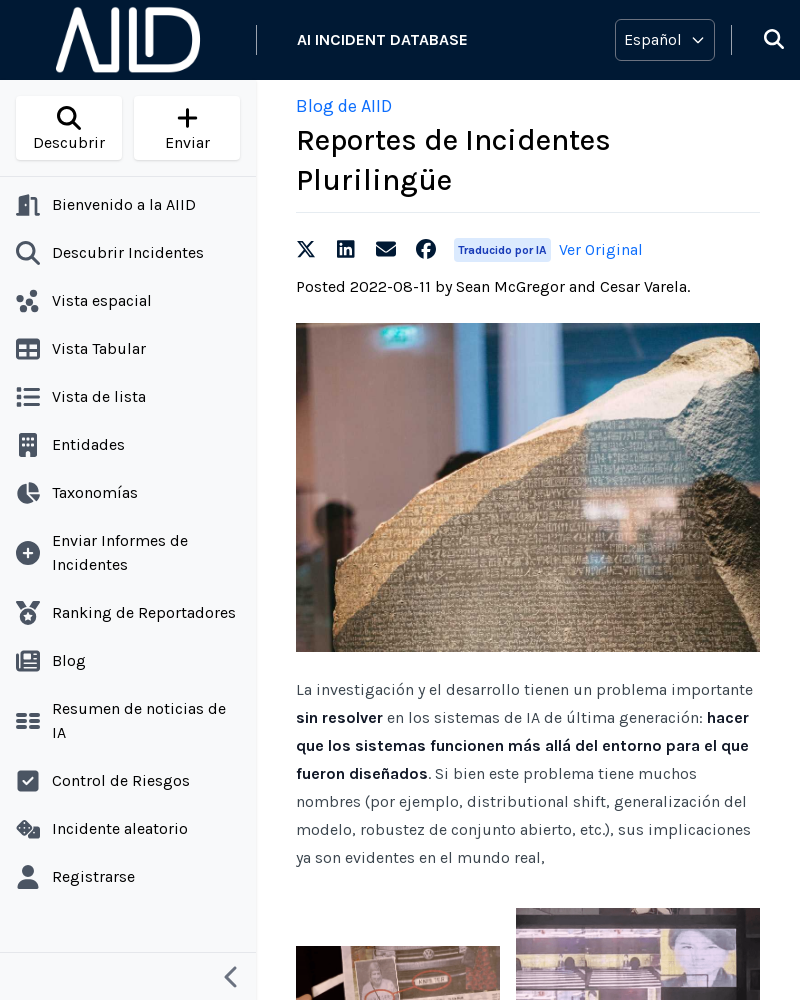

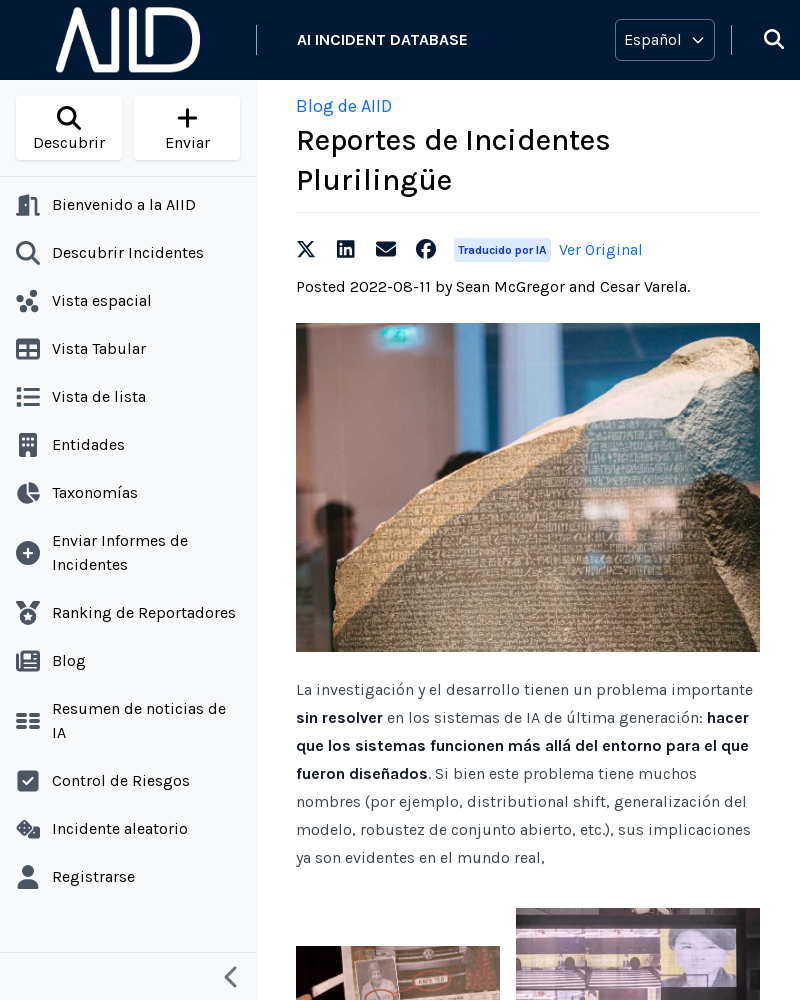